Navigates to Selenium downloads page and clicks on the Downloads navigation element

Starting URL: https://www.selenium.dev/download

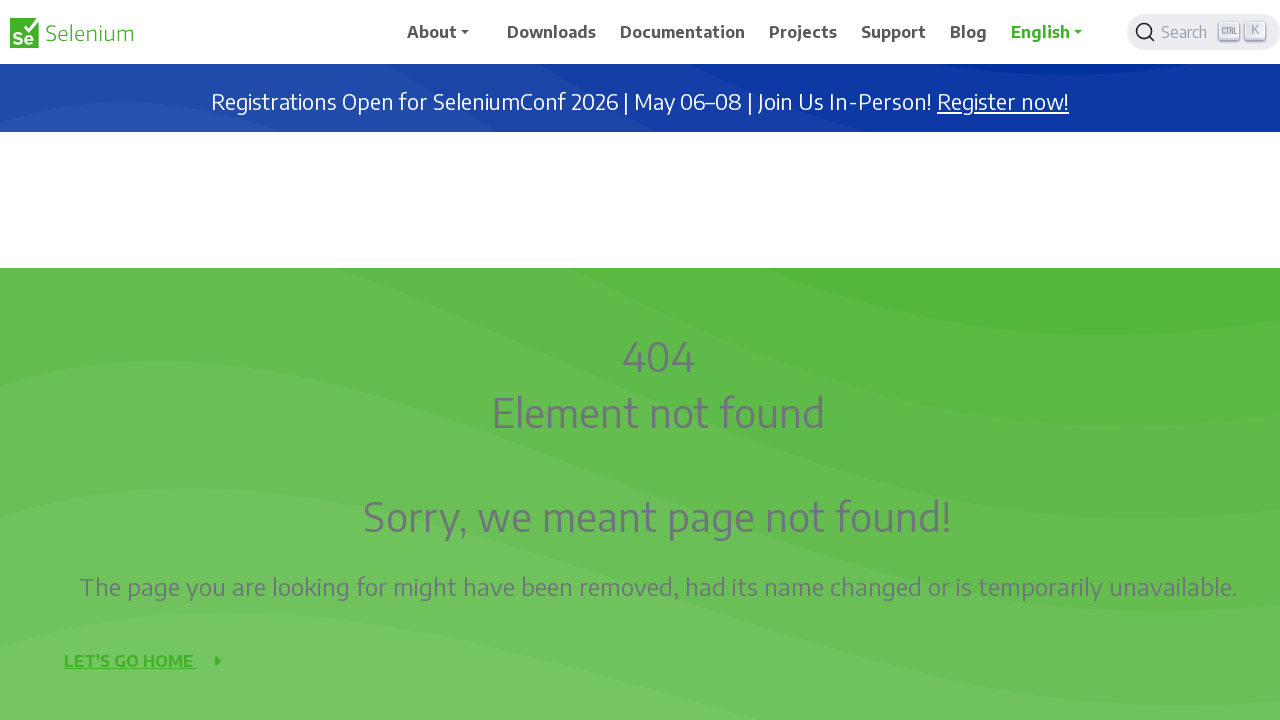

Navigated to Selenium downloads page
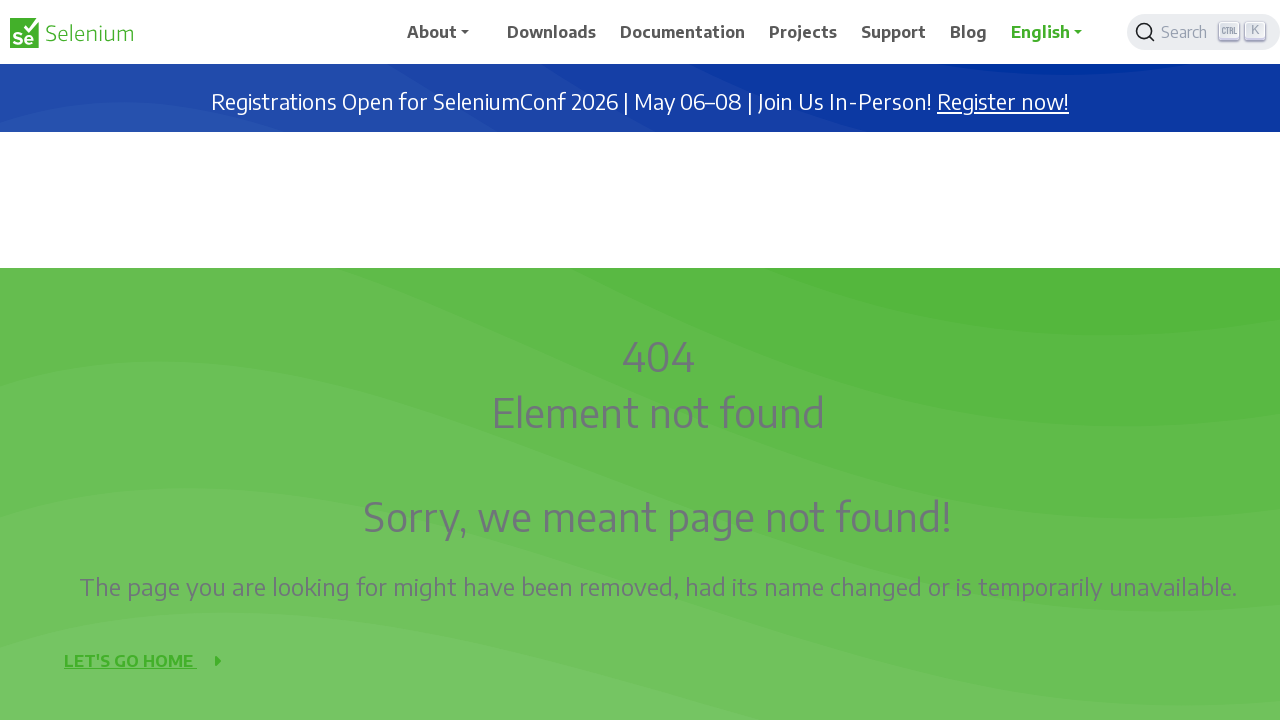

Clicked on the Downloads navigation element at (552, 32) on xpath=//span[text()='Downloads']
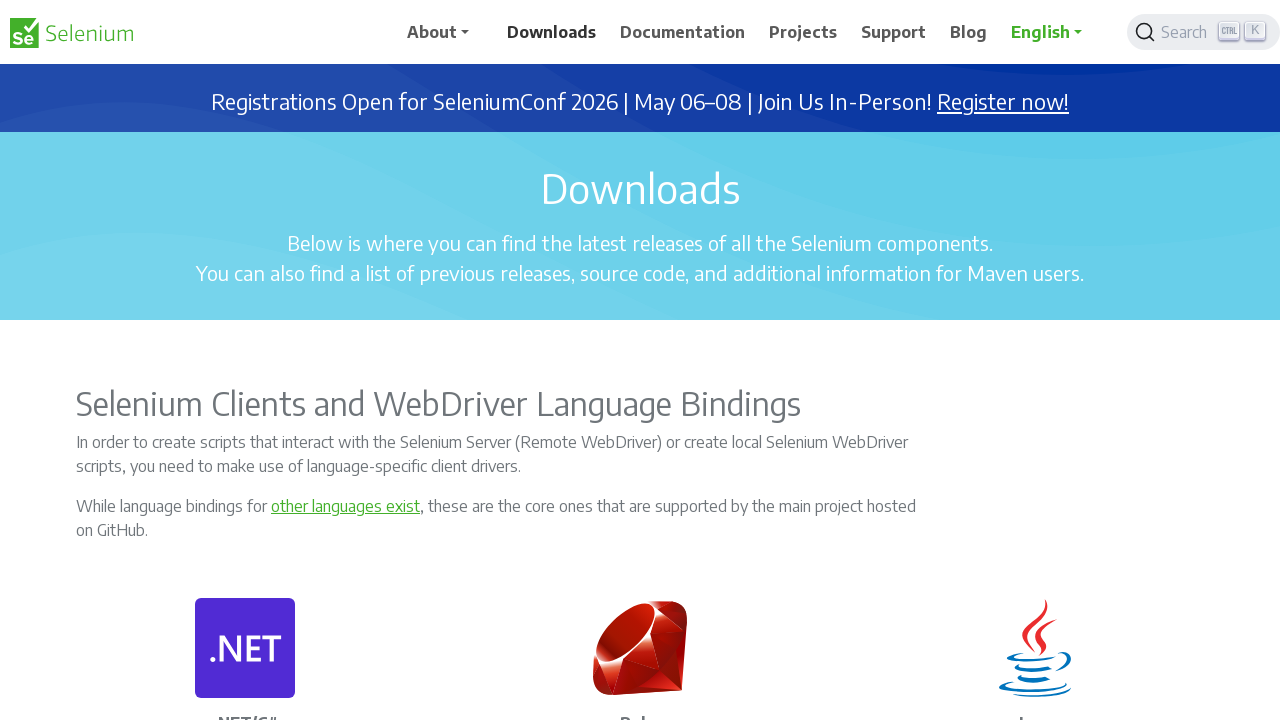

Page finished loading after Downloads click
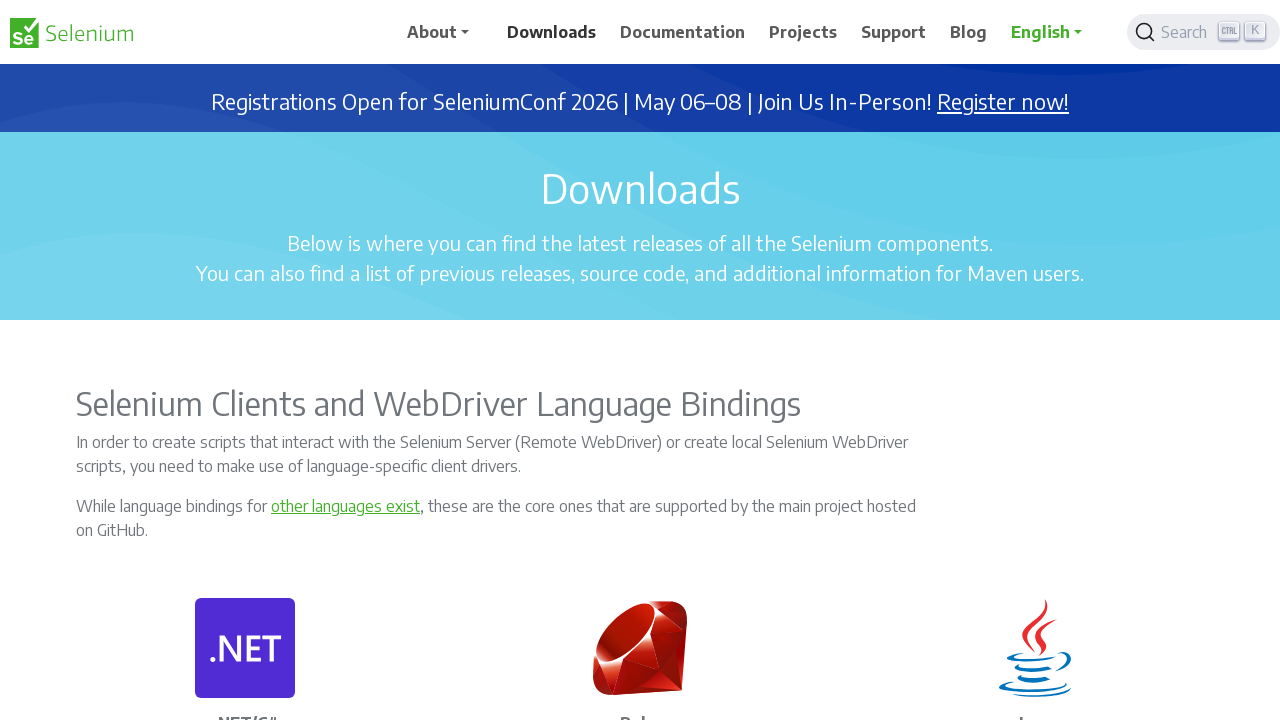

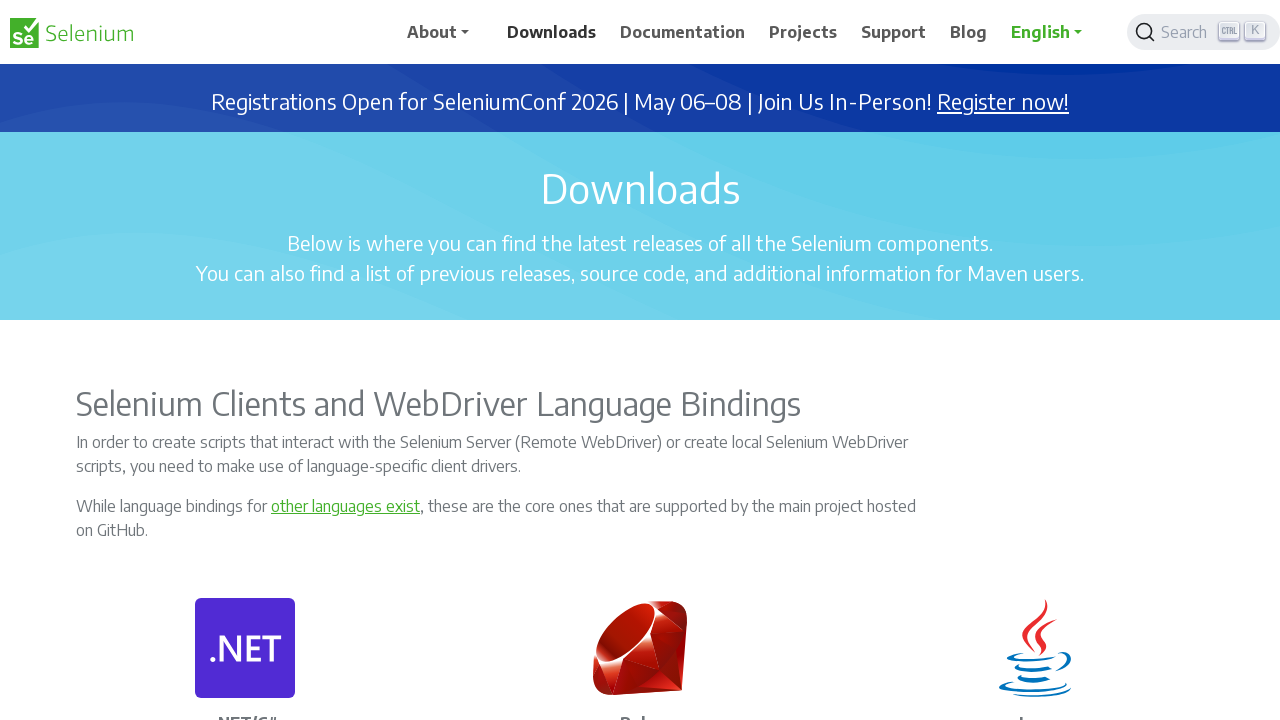